Navigates through multiple websites (tiket.com, tokopedia.com, orangsiber.com, demoqa.com, automatetheboringstuff.com) and verifies each page loads successfully by waiting for the page to be ready.

Starting URL: https://tiket.com

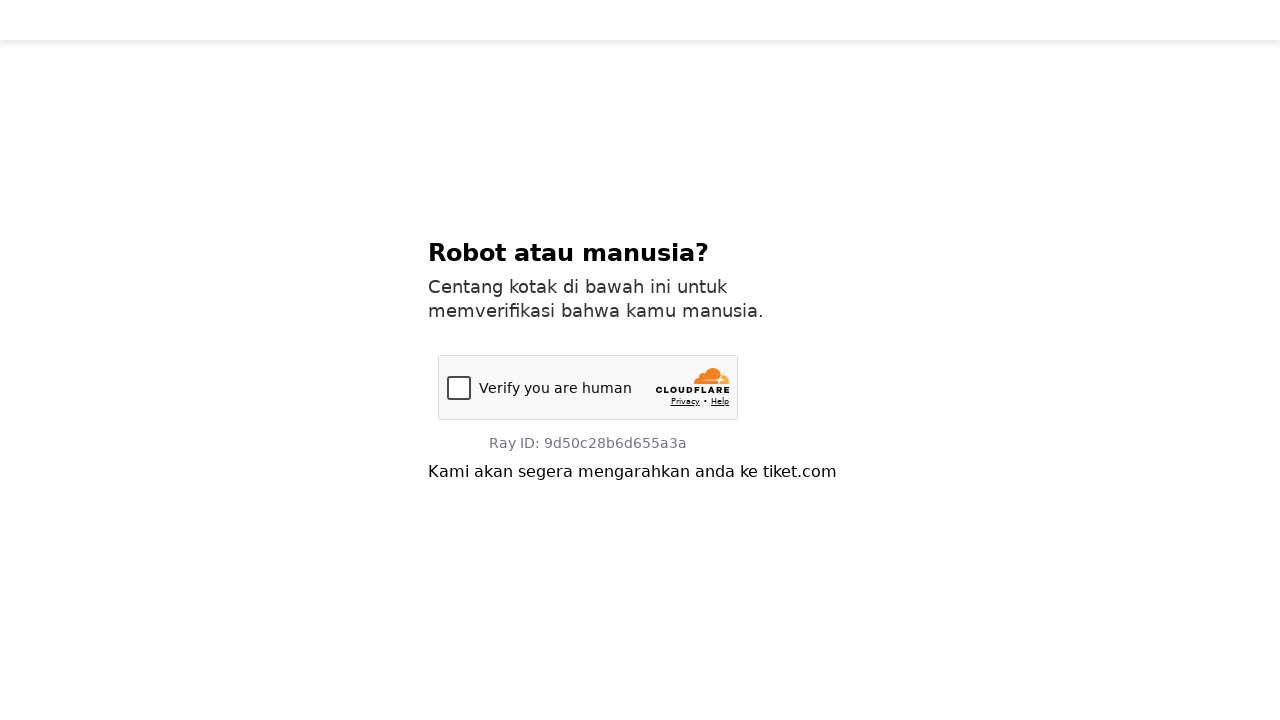

Waited for tiket.com page to load (domcontentloaded)
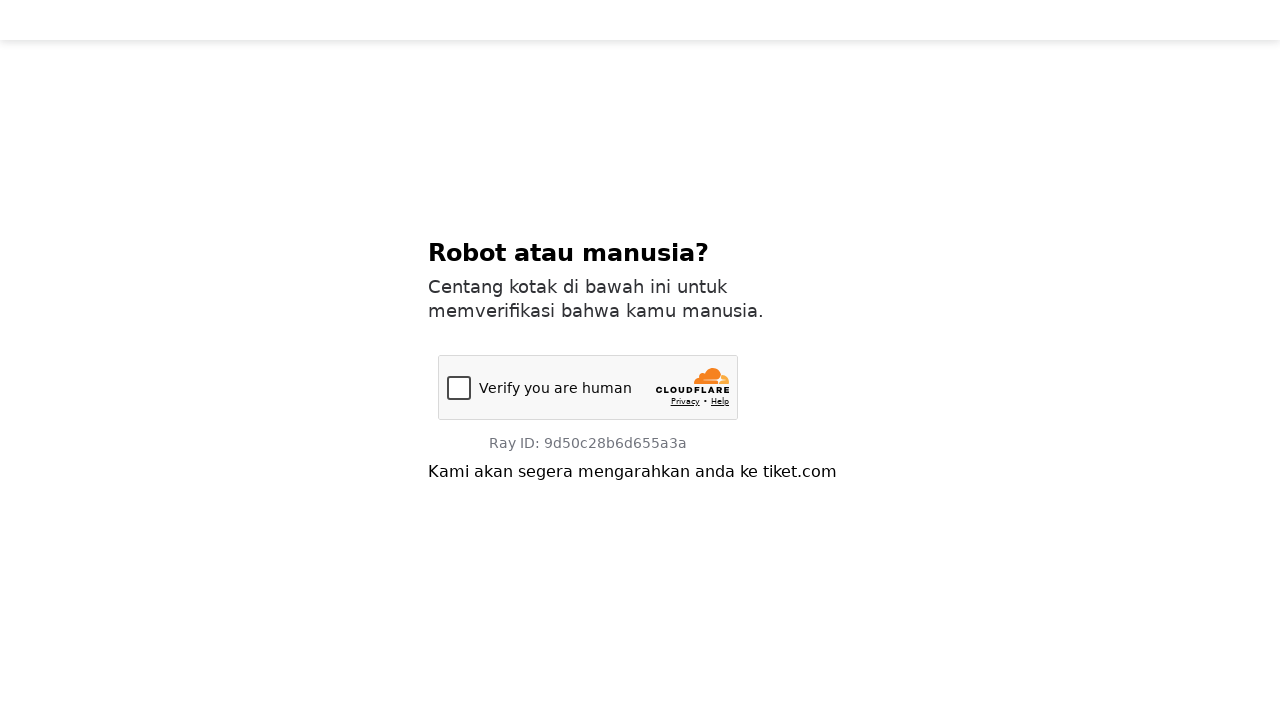

Navigated to tokopedia.com
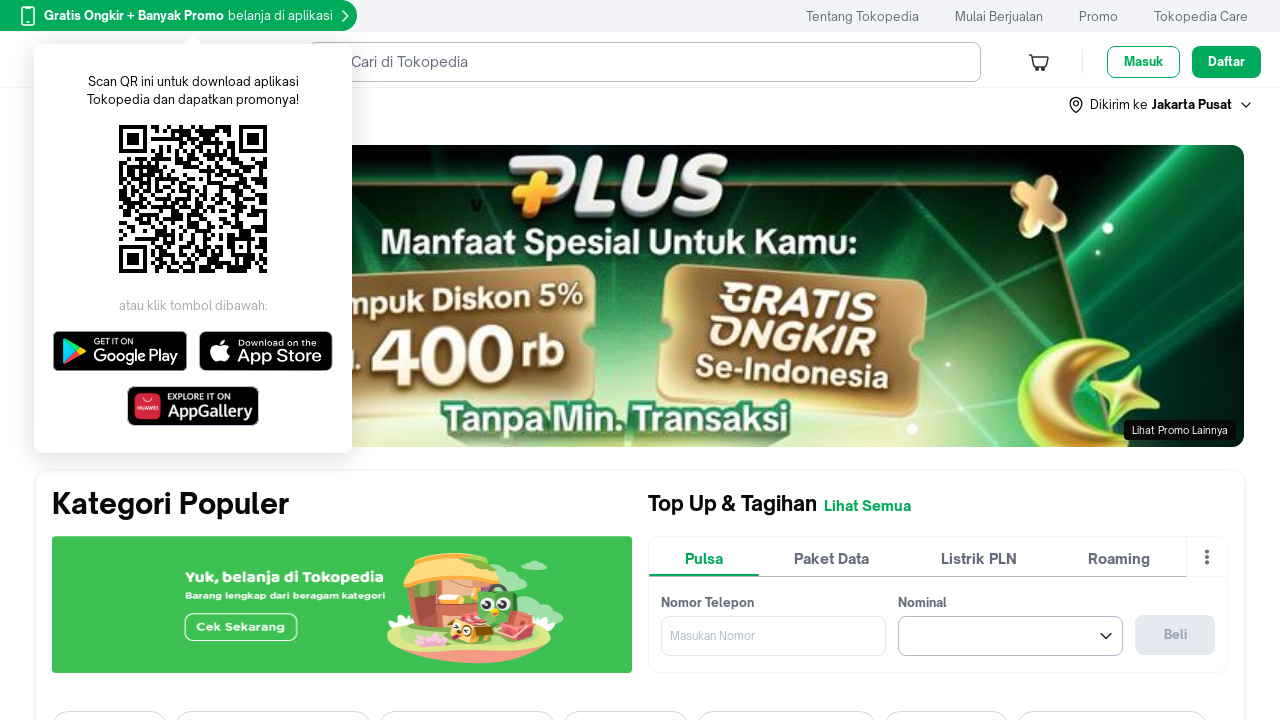

Waited for tokopedia.com page to load (domcontentloaded)
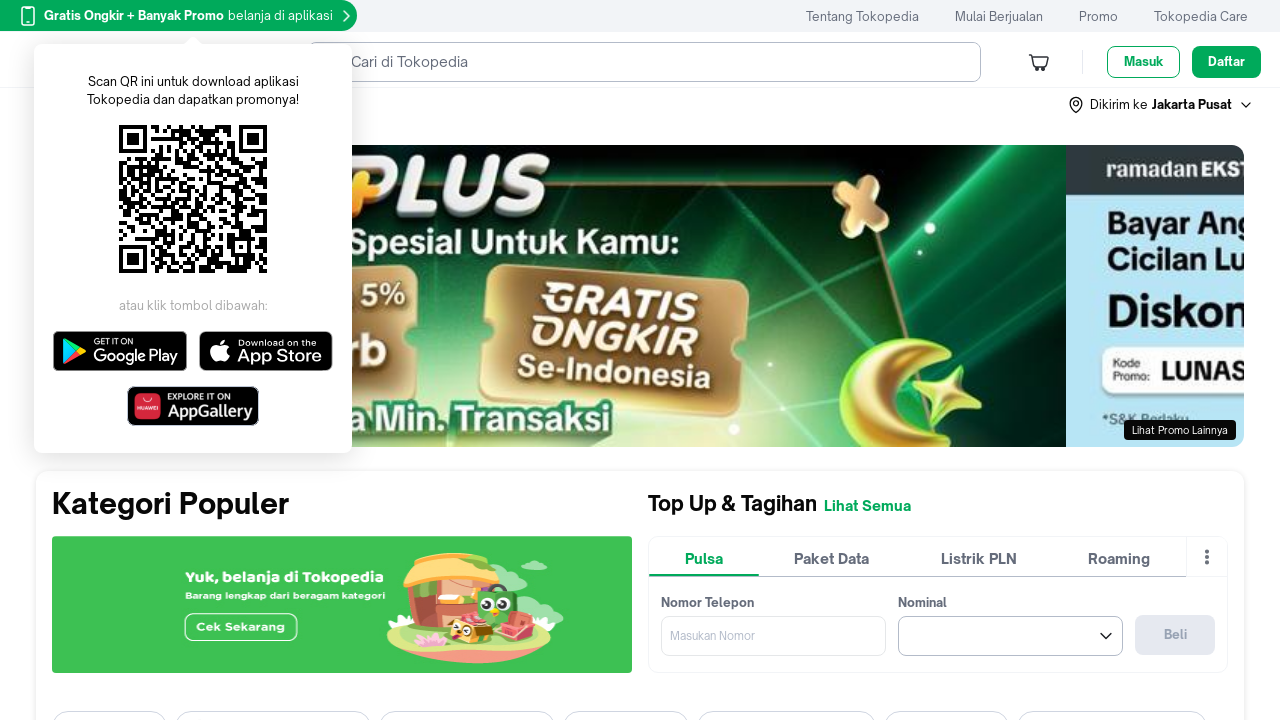

Navigated to orangsiber.com
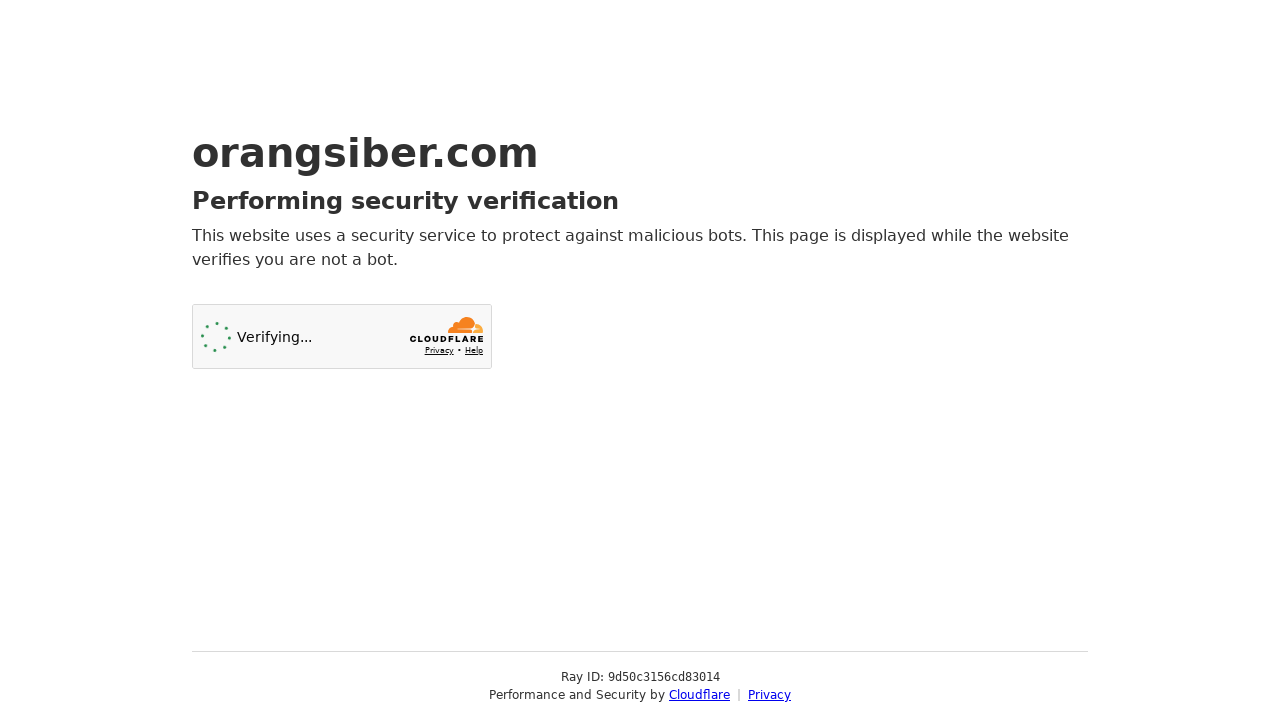

Waited for orangsiber.com page to load (domcontentloaded)
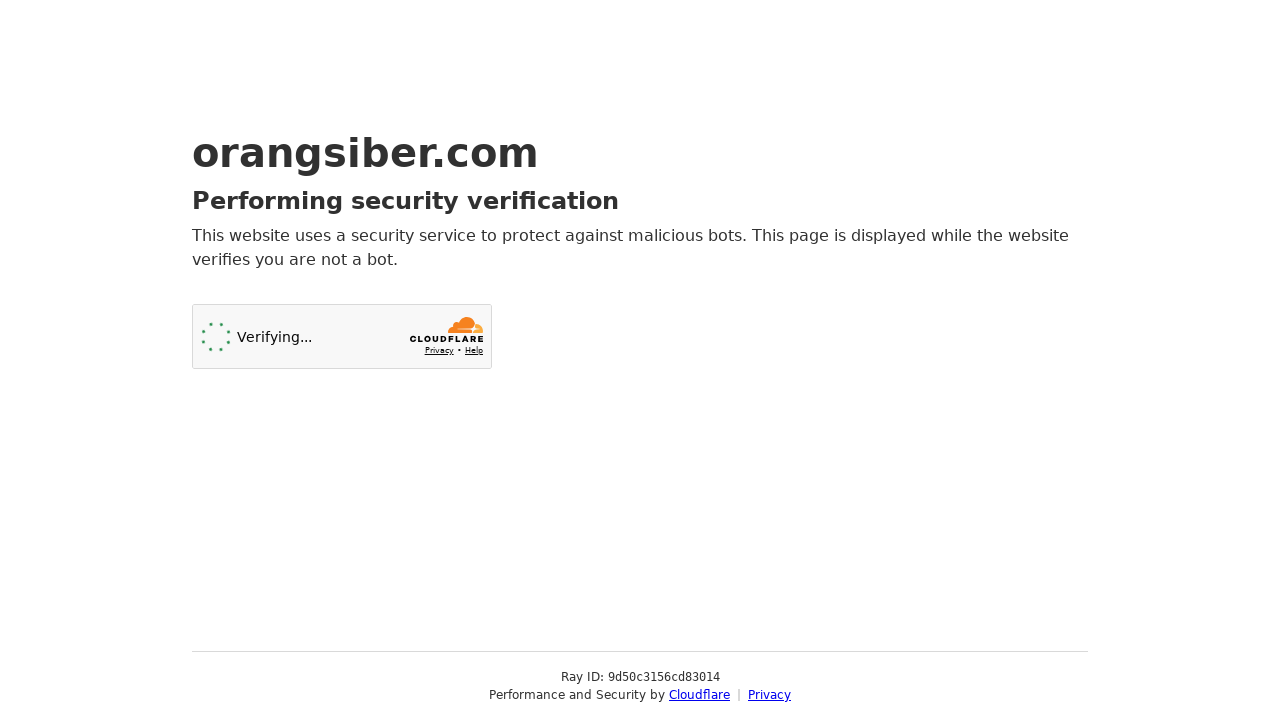

Navigated to demoqa.com
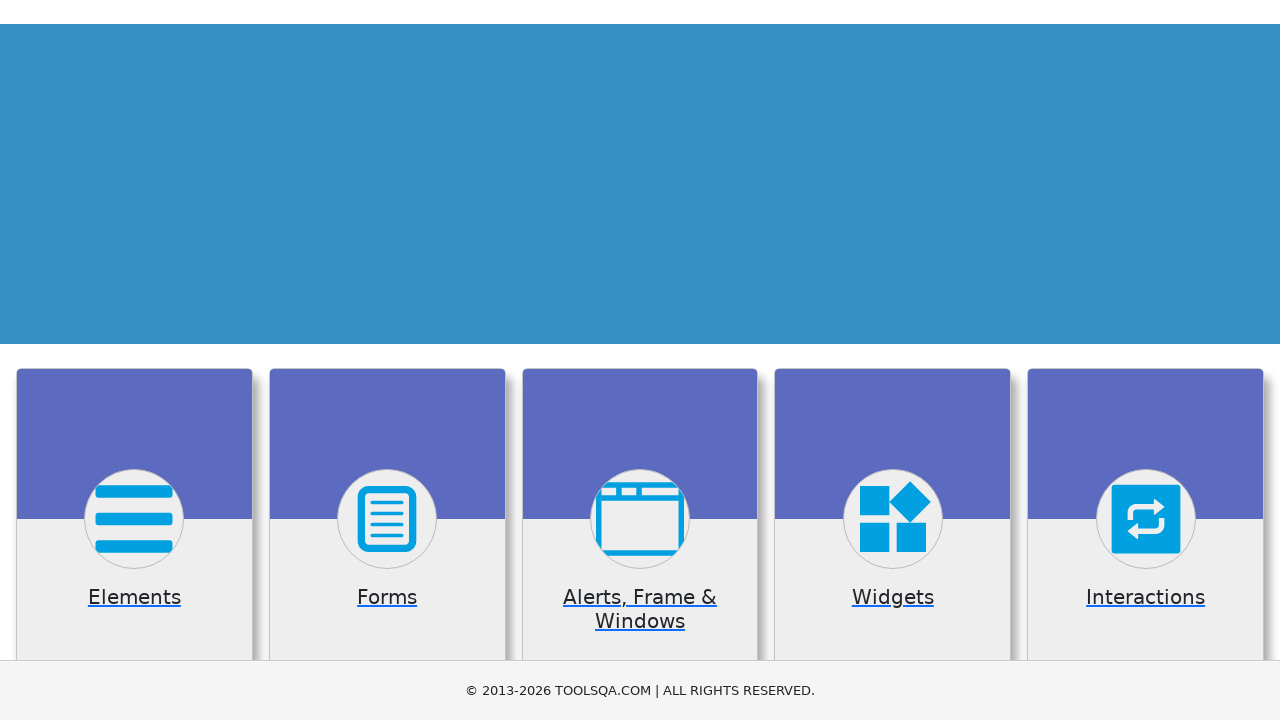

Waited for demoqa.com page to load (domcontentloaded)
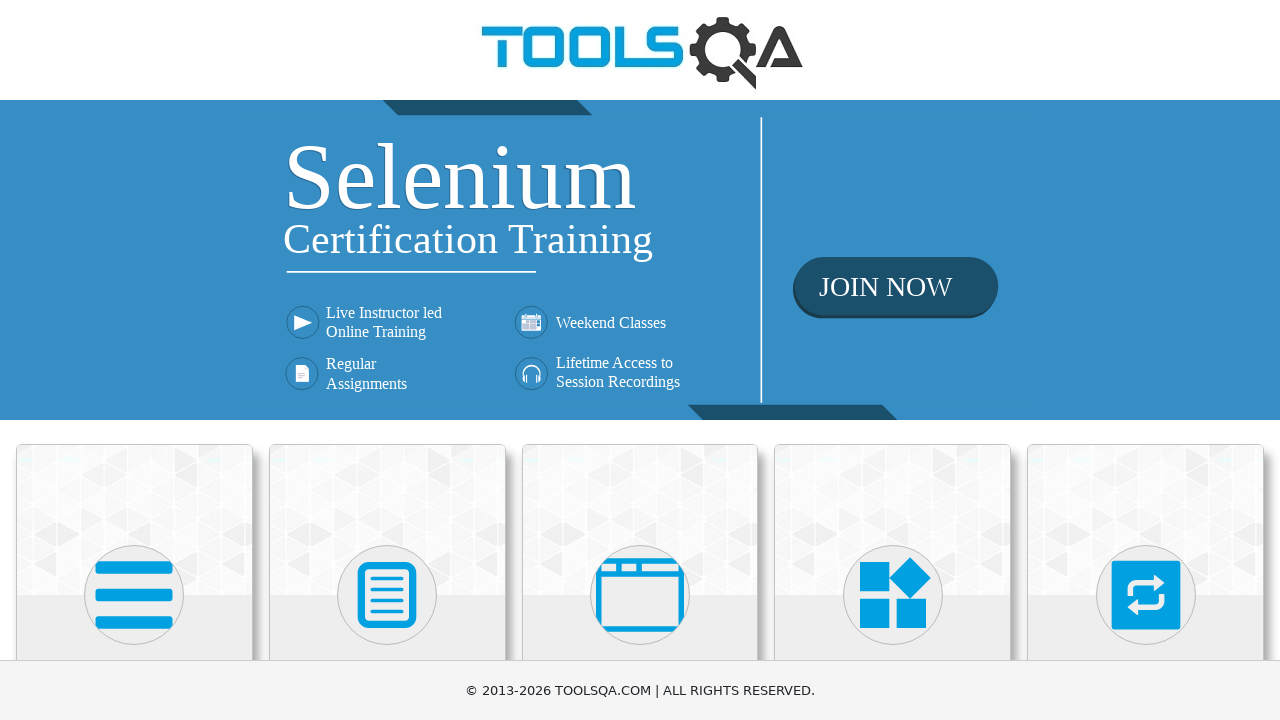

Navigated to automatetheboringstuff.com
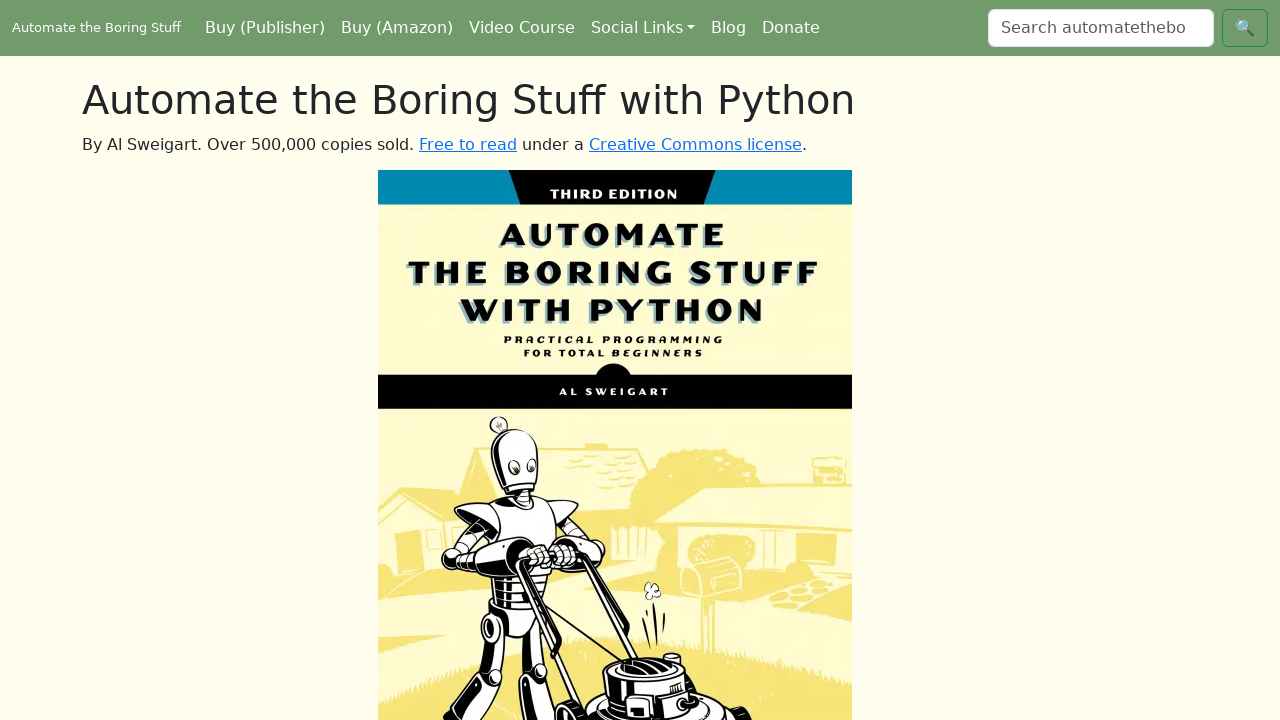

Waited for automatetheboringstuff.com page to load (domcontentloaded)
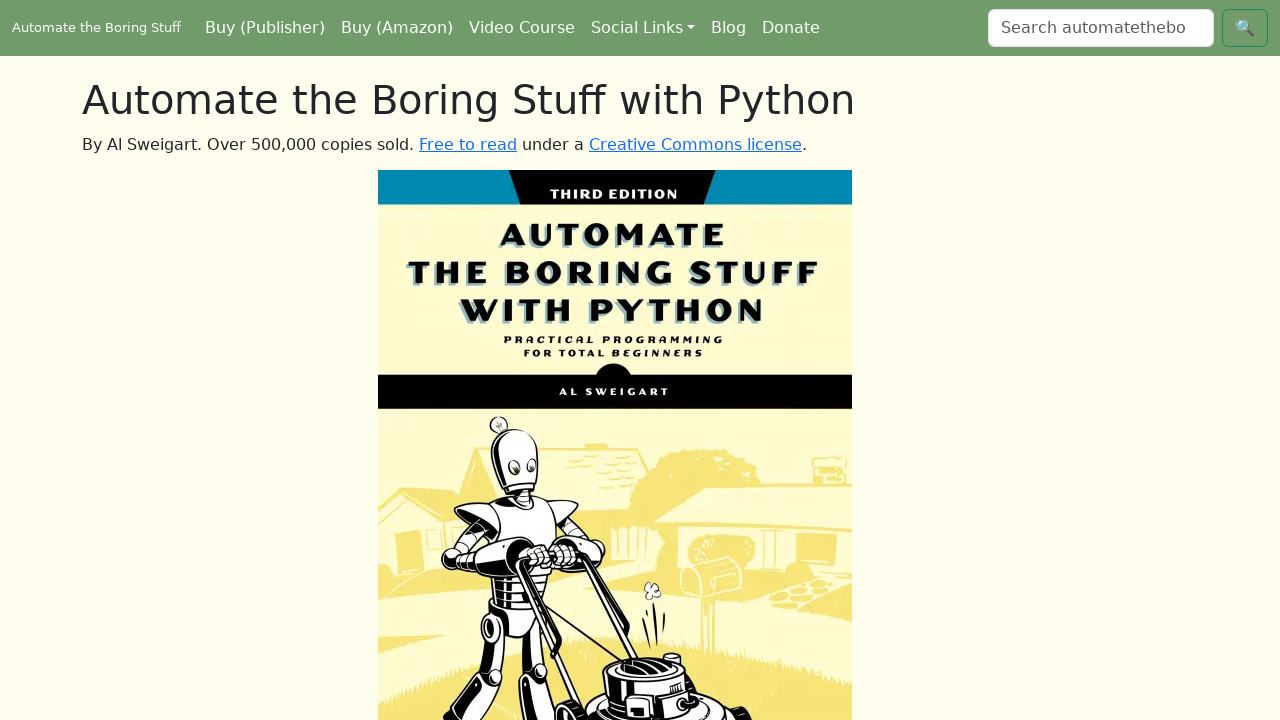

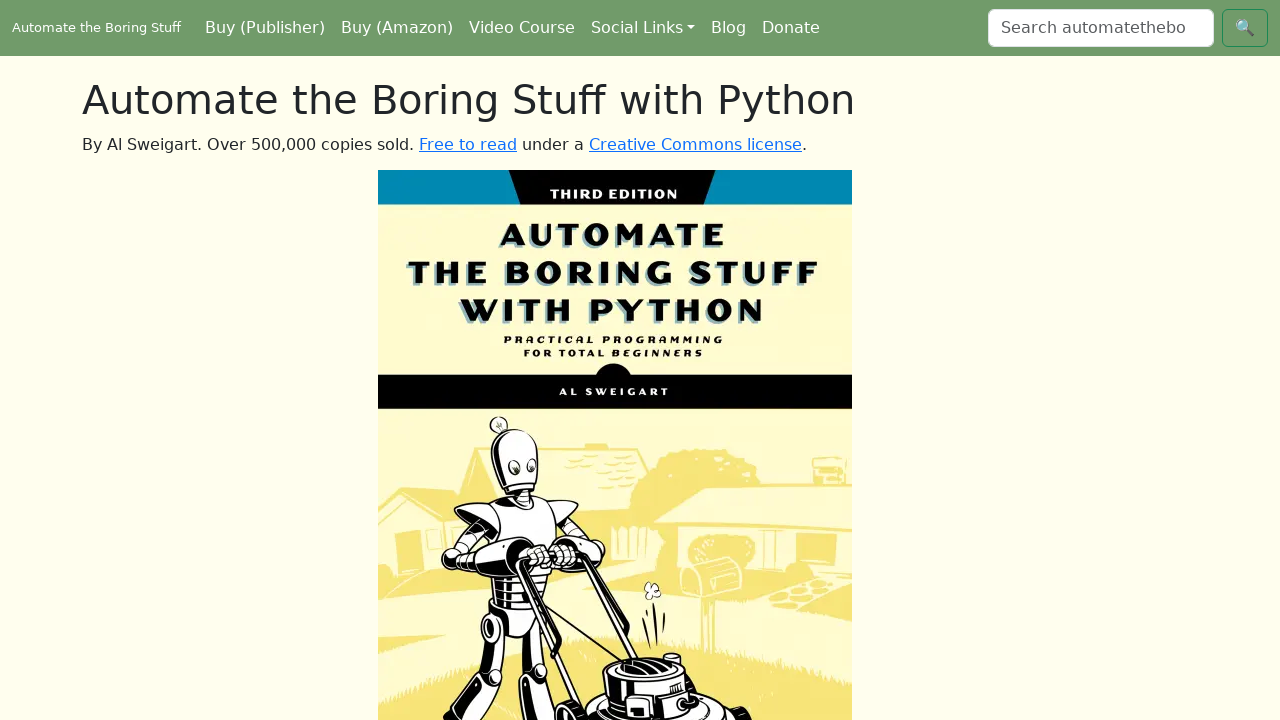